Completes a math challenge by reading an input value from the page, calculating log(abs(12*sin(x))), filling in the answer, selecting a checkbox and radio button, and submitting the form.

Starting URL: http://suninjuly.github.io/math.html

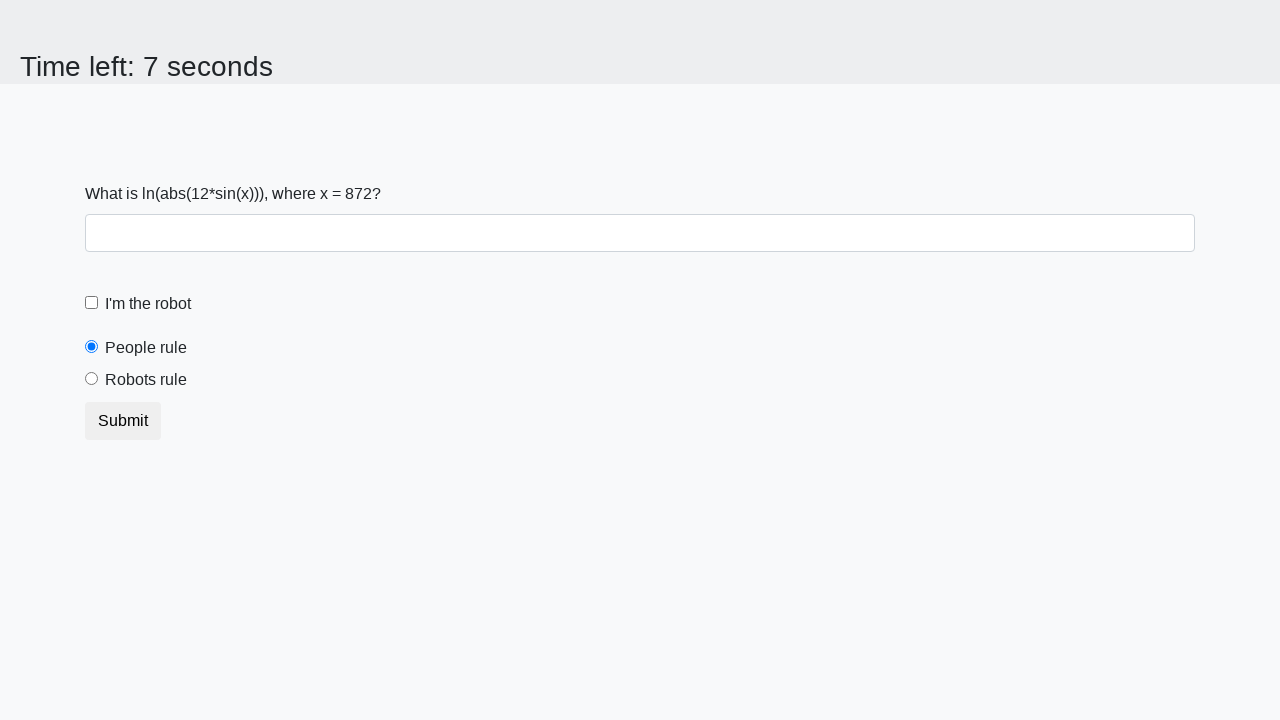

Located the input value element
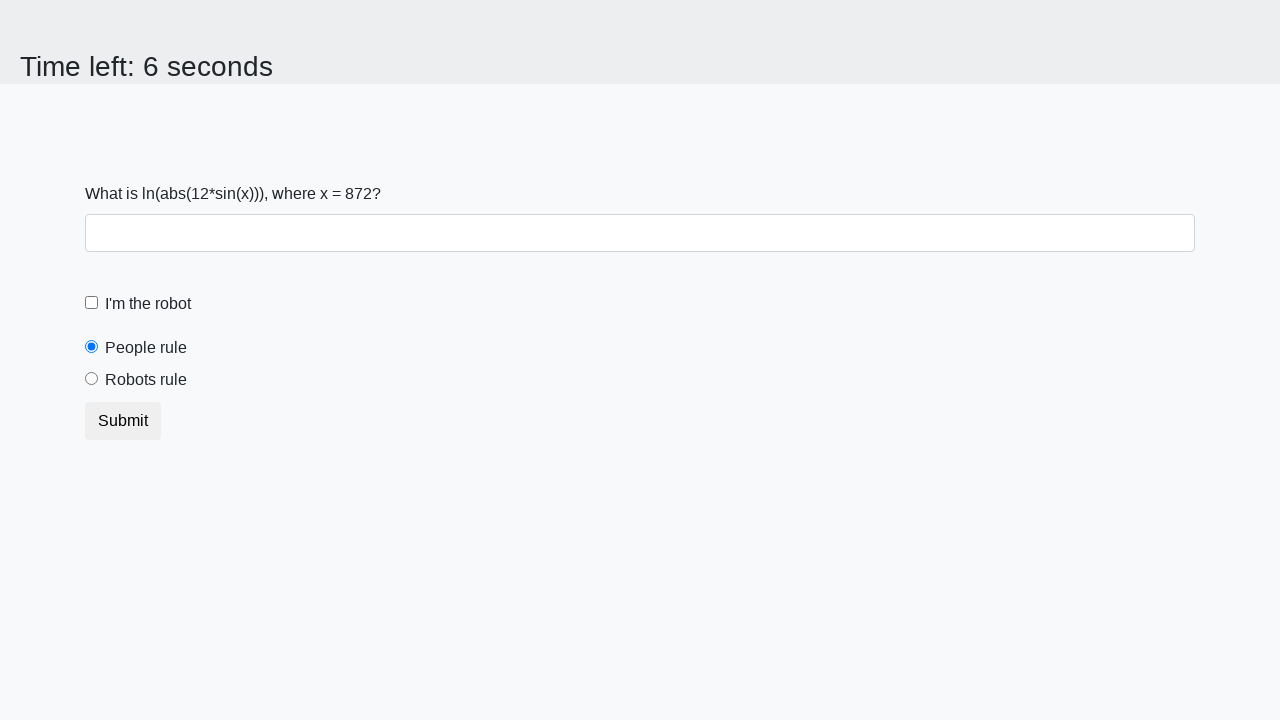

Retrieved input value from page
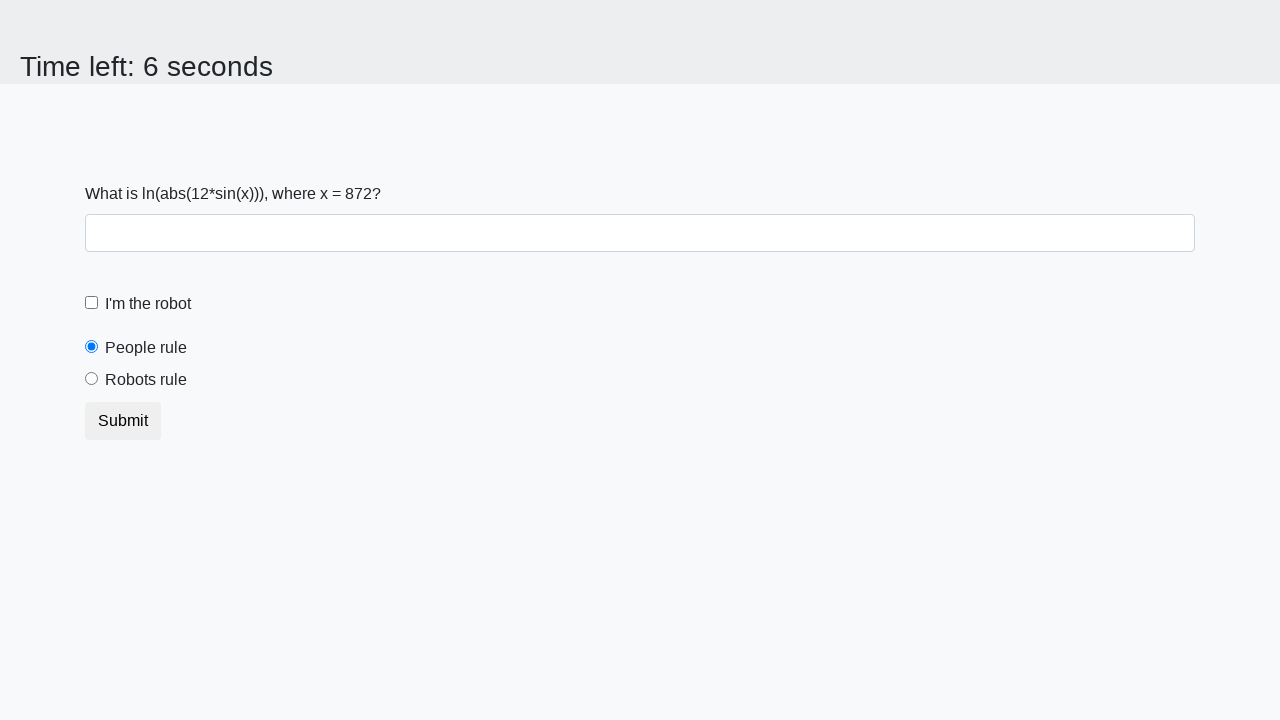

Calculated answer: log(abs(12*sin(872))) = 2.463108691620524
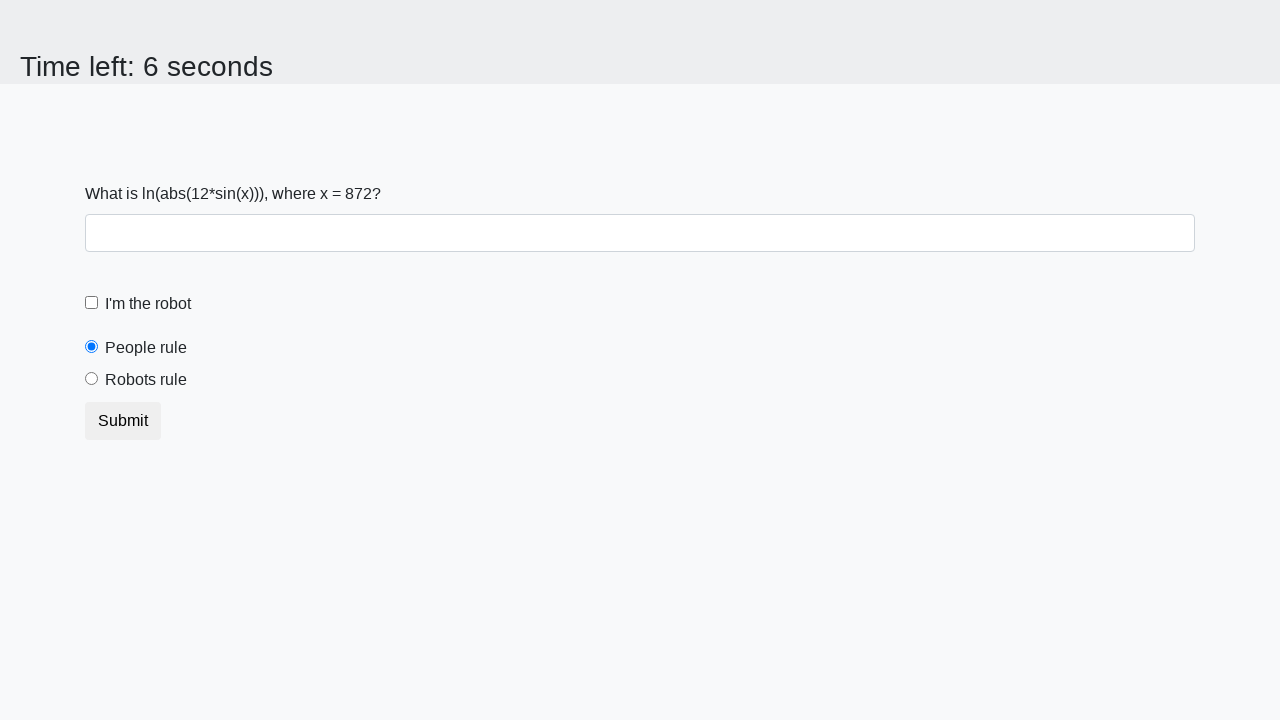

Filled answer field with calculated result on #answer
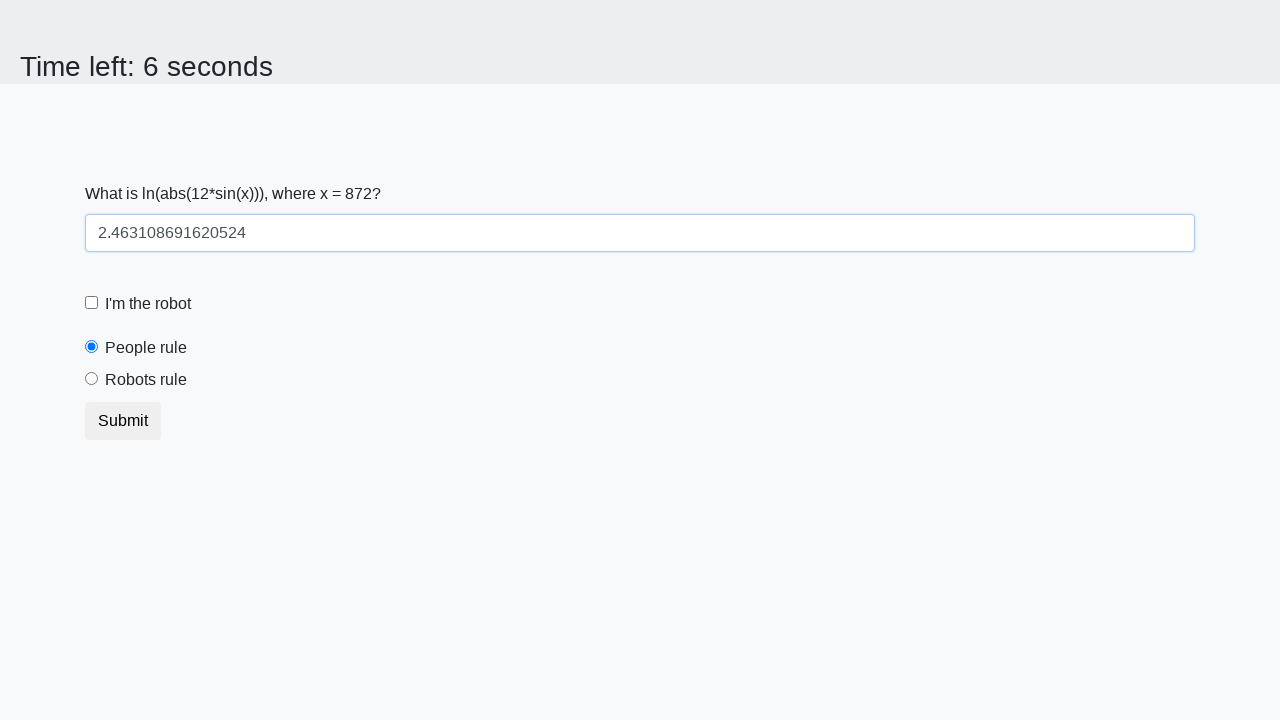

Clicked the robot checkbox at (92, 303) on #robotCheckbox
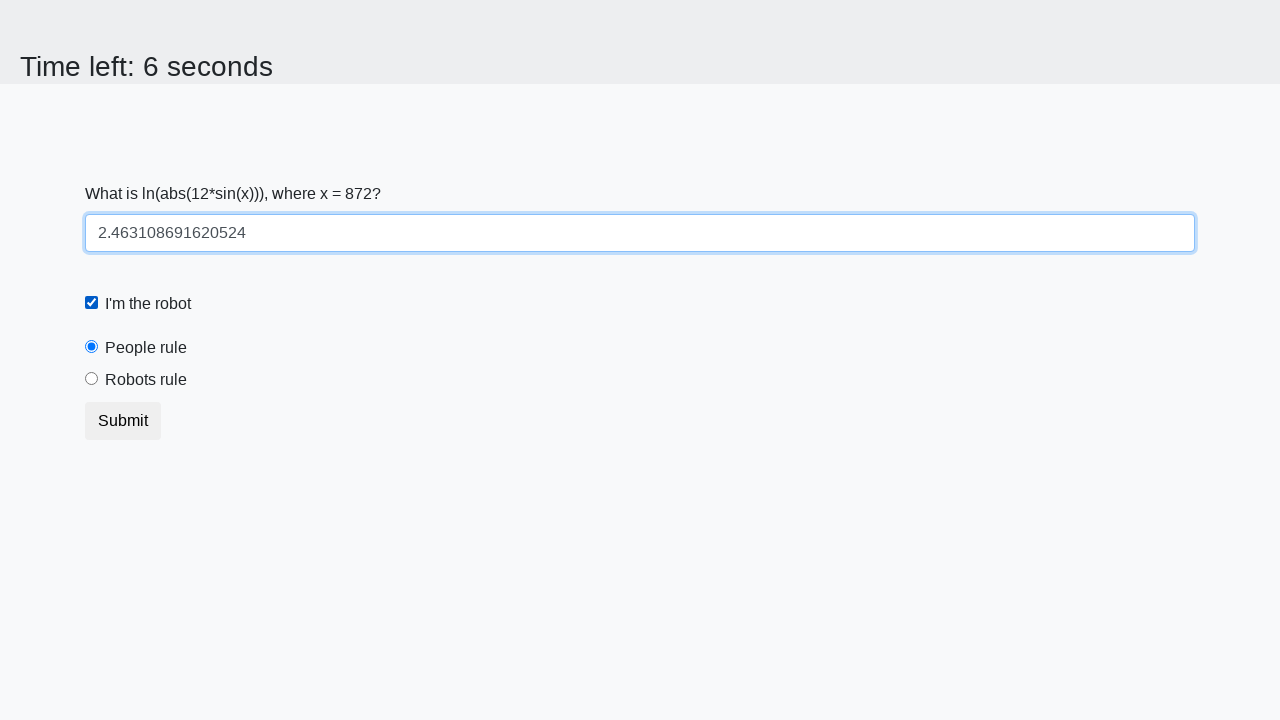

Clicked the 'robots rule' radio button at (92, 379) on #robotsRule
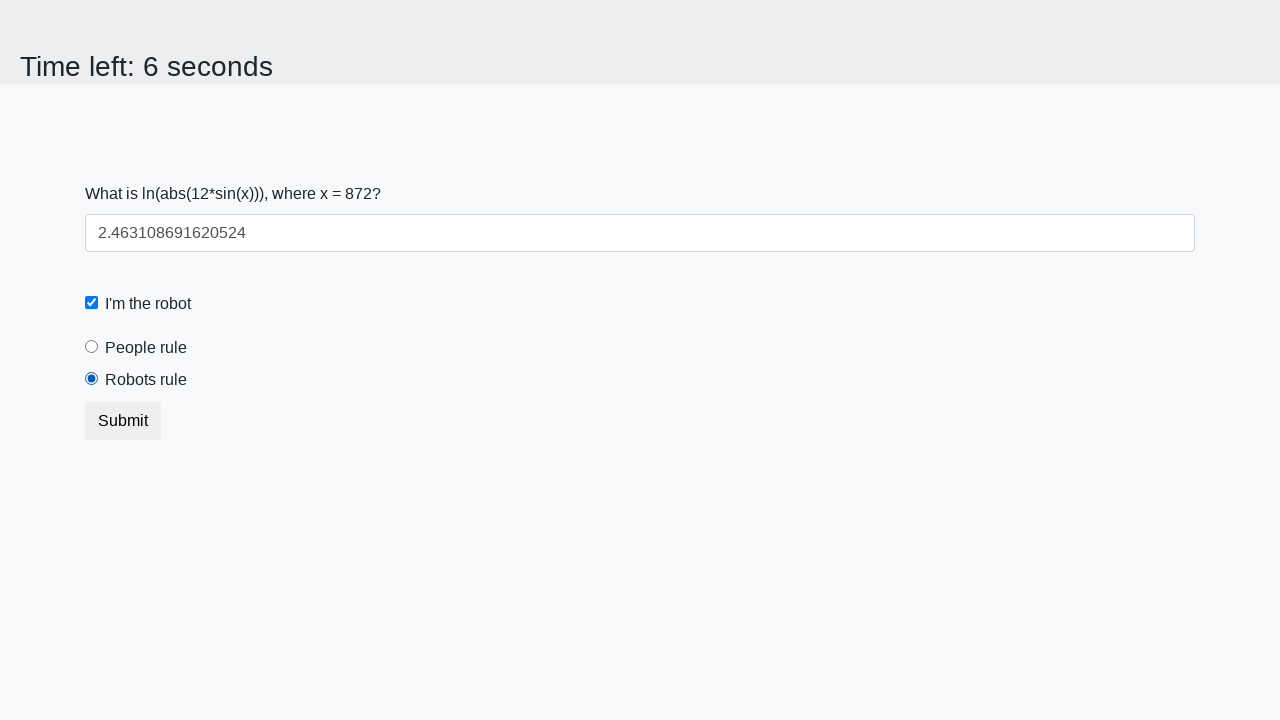

Clicked submit button to complete the challenge at (123, 421) on button
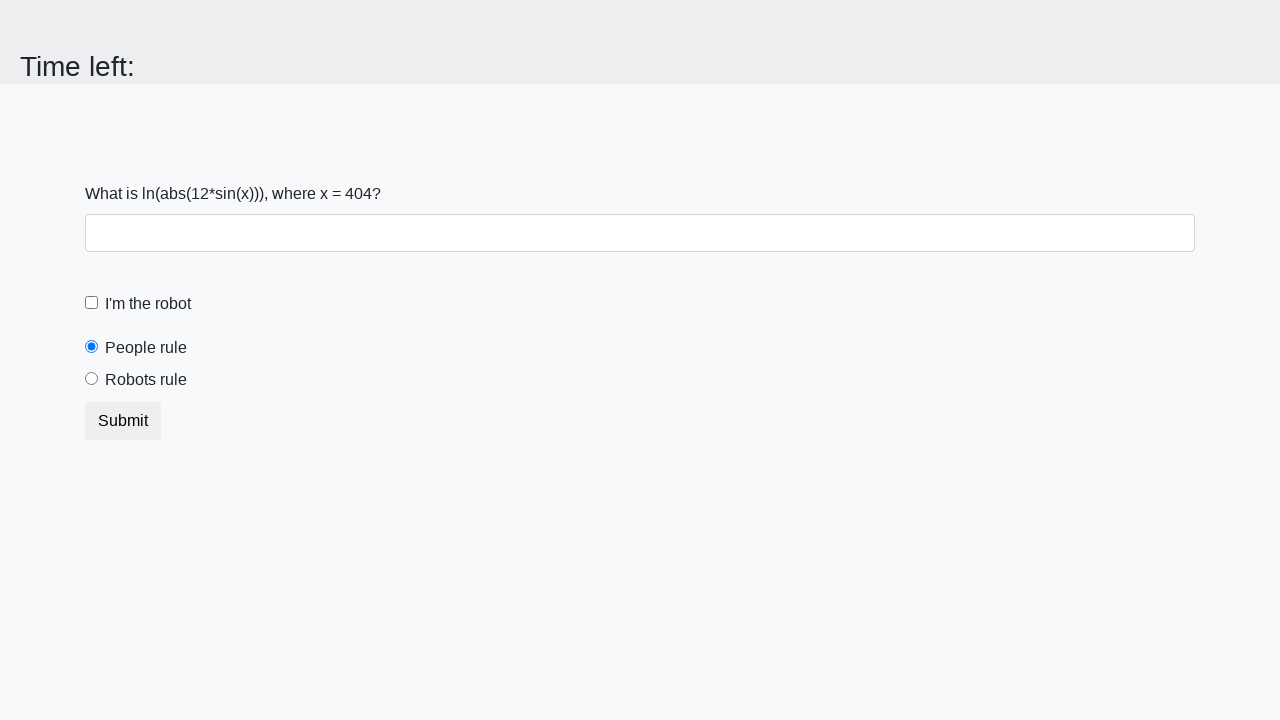

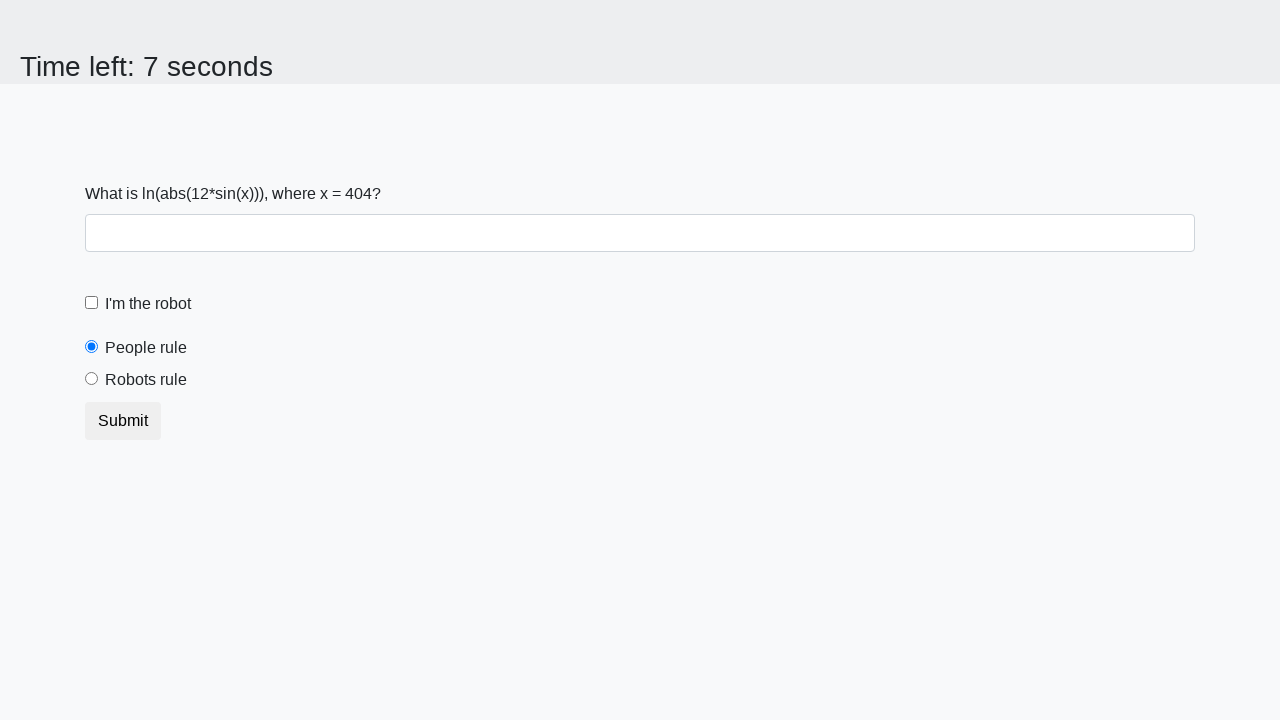